Tests JavaScript prompt dialog by clicking the prompt button, entering text, and accepting it

Starting URL: https://the-internet.herokuapp.com/javascript_alerts

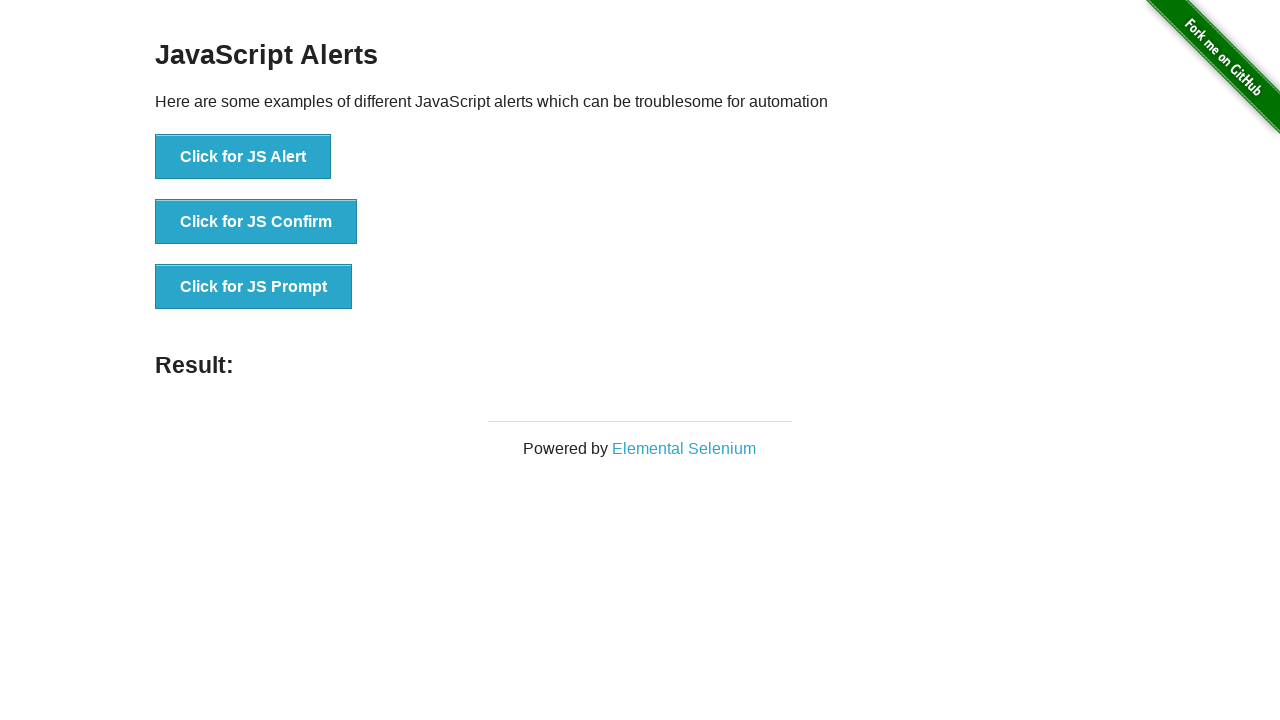

Set up dialog handler to accept prompt with text 'Guest999'
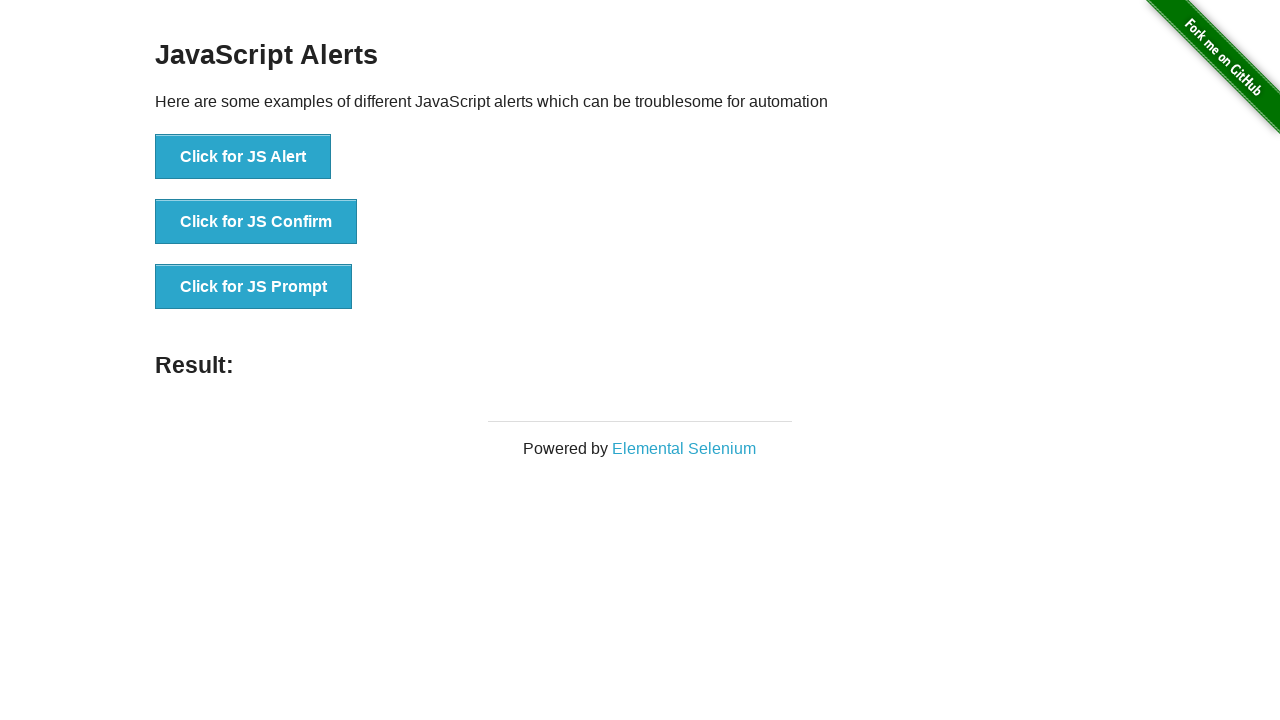

Clicked JavaScript Prompt button at (254, 287) on button[onclick='jsPrompt()']
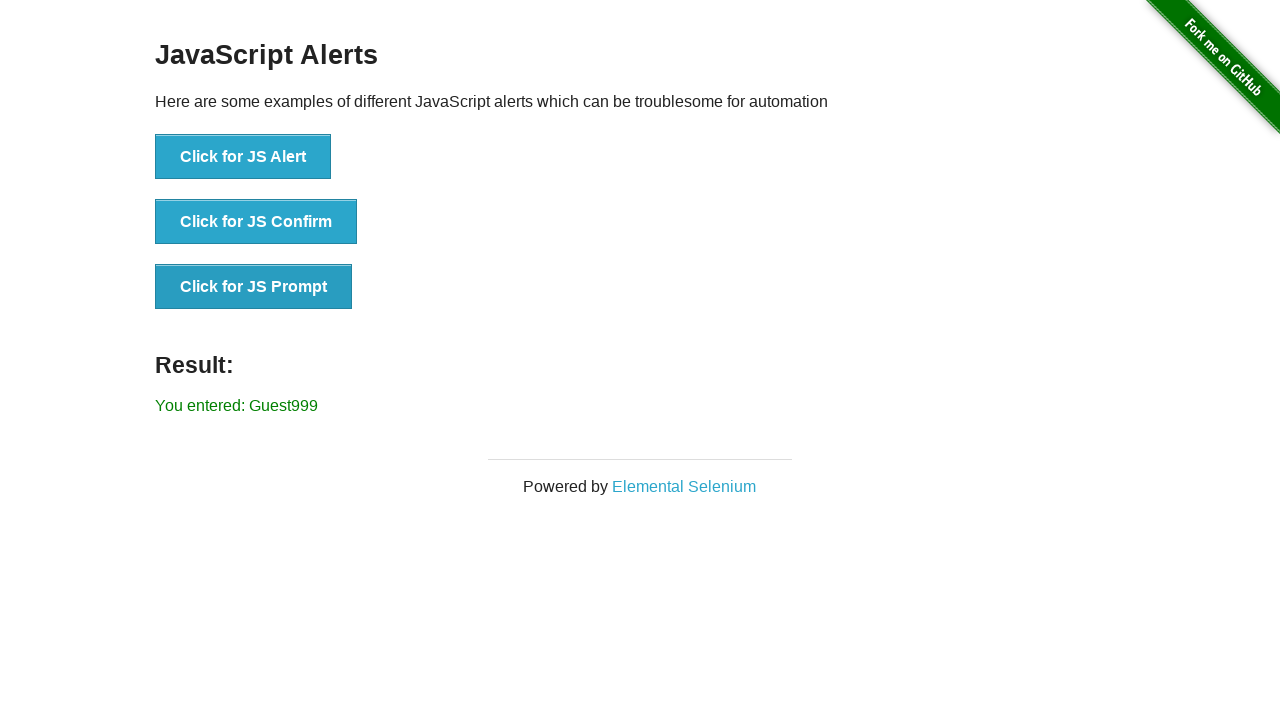

Verified result text displays 'You entered: Guest999'
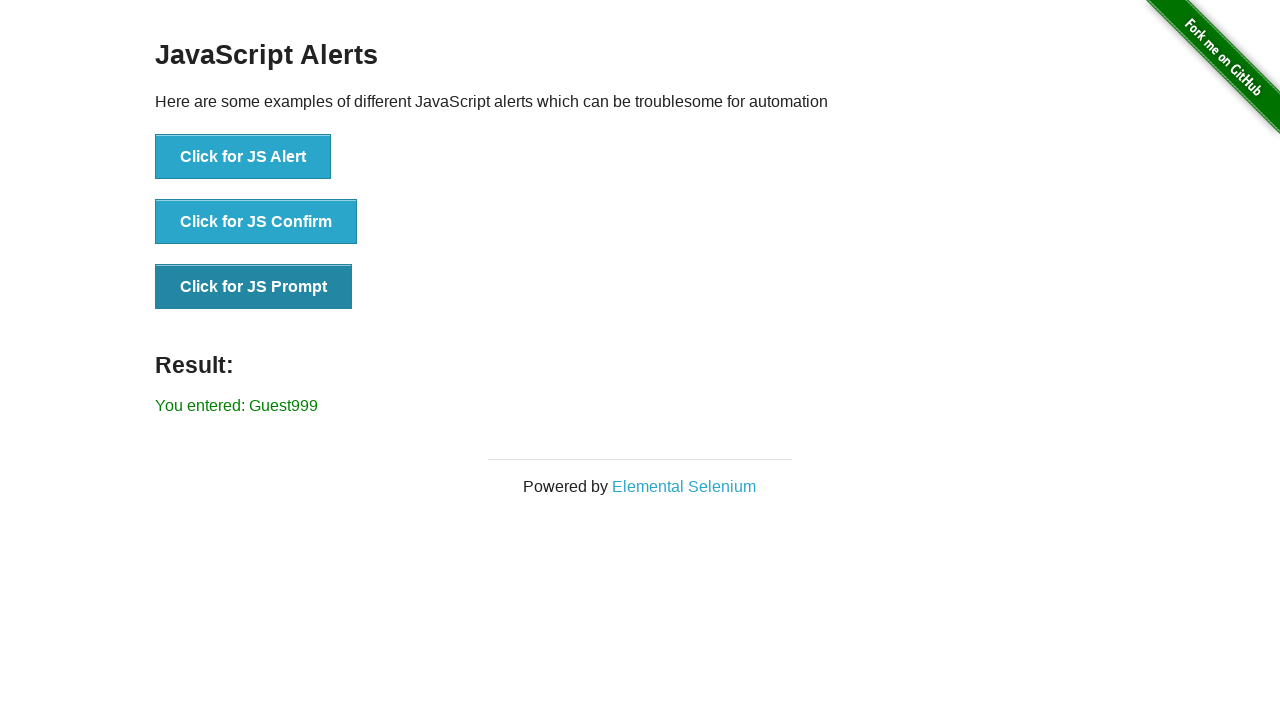

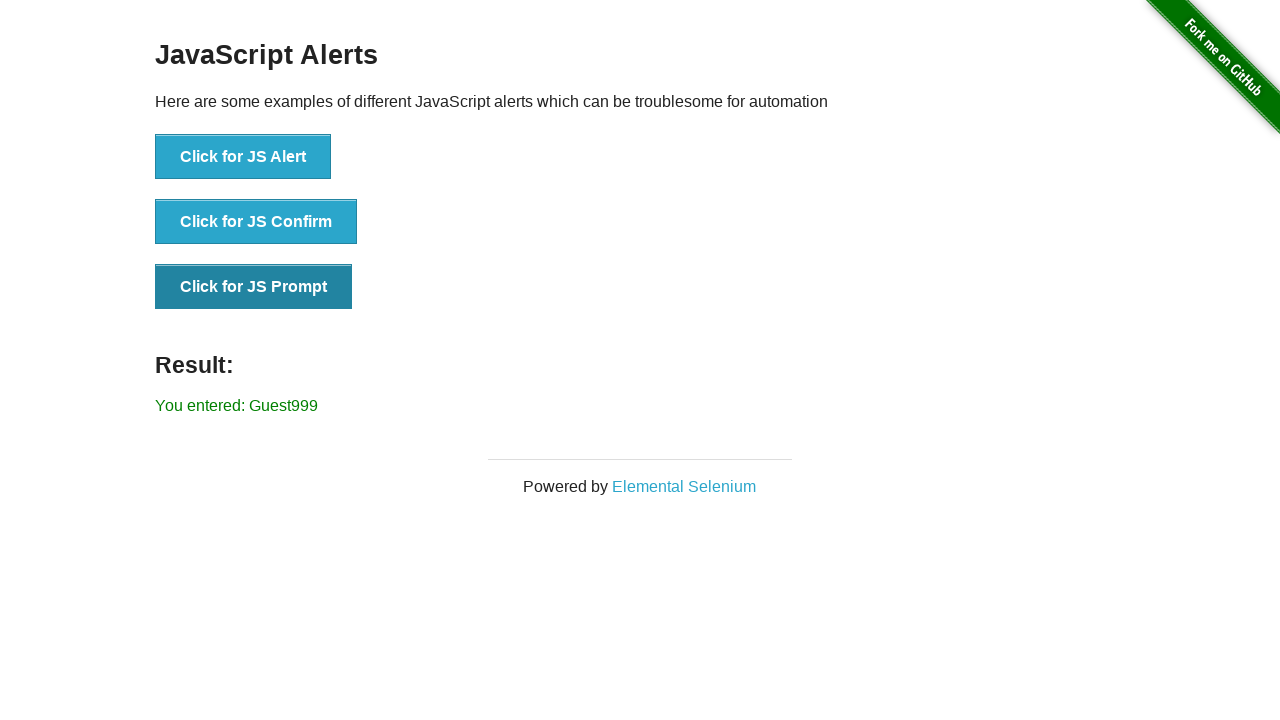